Tests the add/remove elements functionality by clicking add to create an element, then clicking delete to remove it, and verifying the element is gone

Starting URL: https://the-internet.herokuapp.com/add_remove_elements/

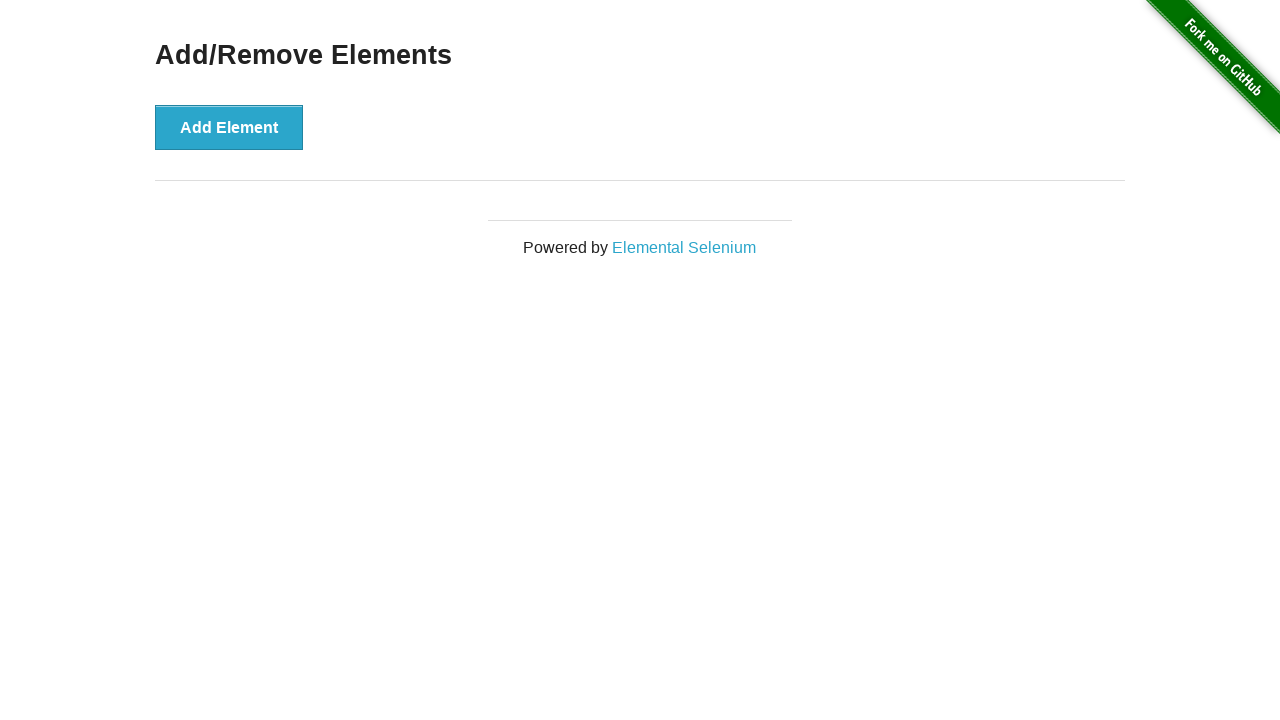

Clicked 'Add Element' button to create a new element at (229, 127) on button[onclick='addElement()']
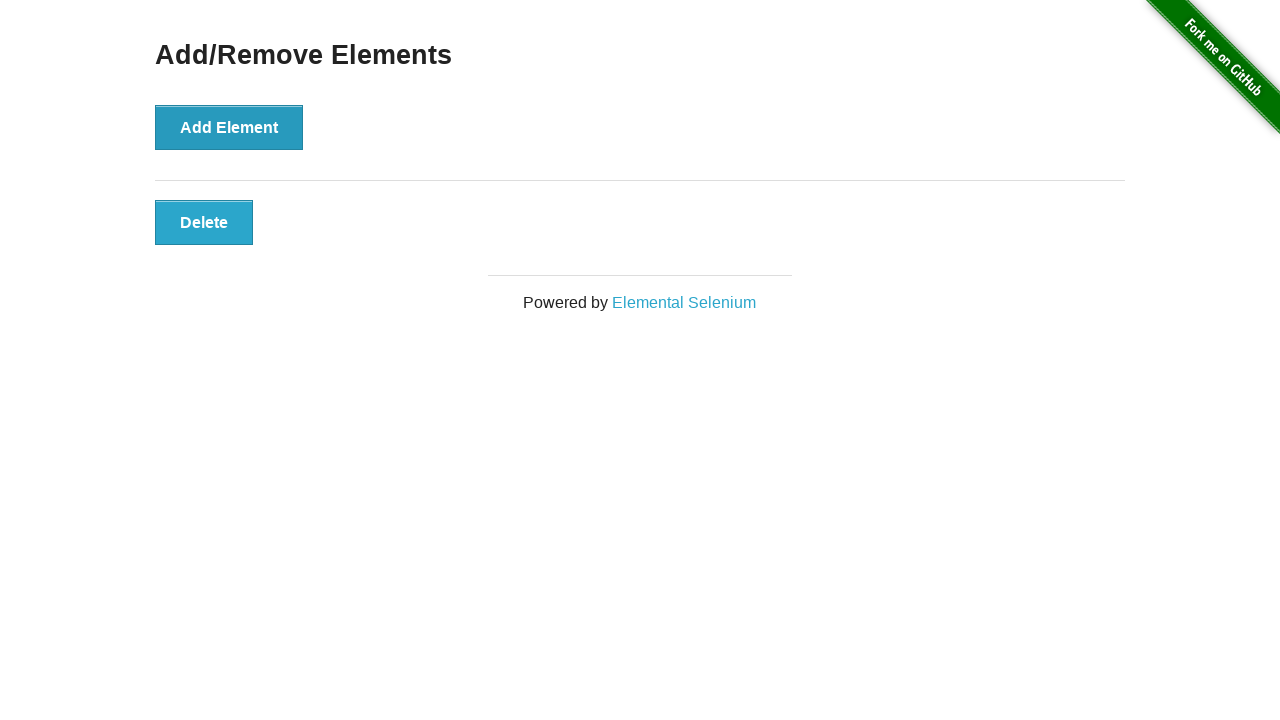

Delete button appeared after adding element
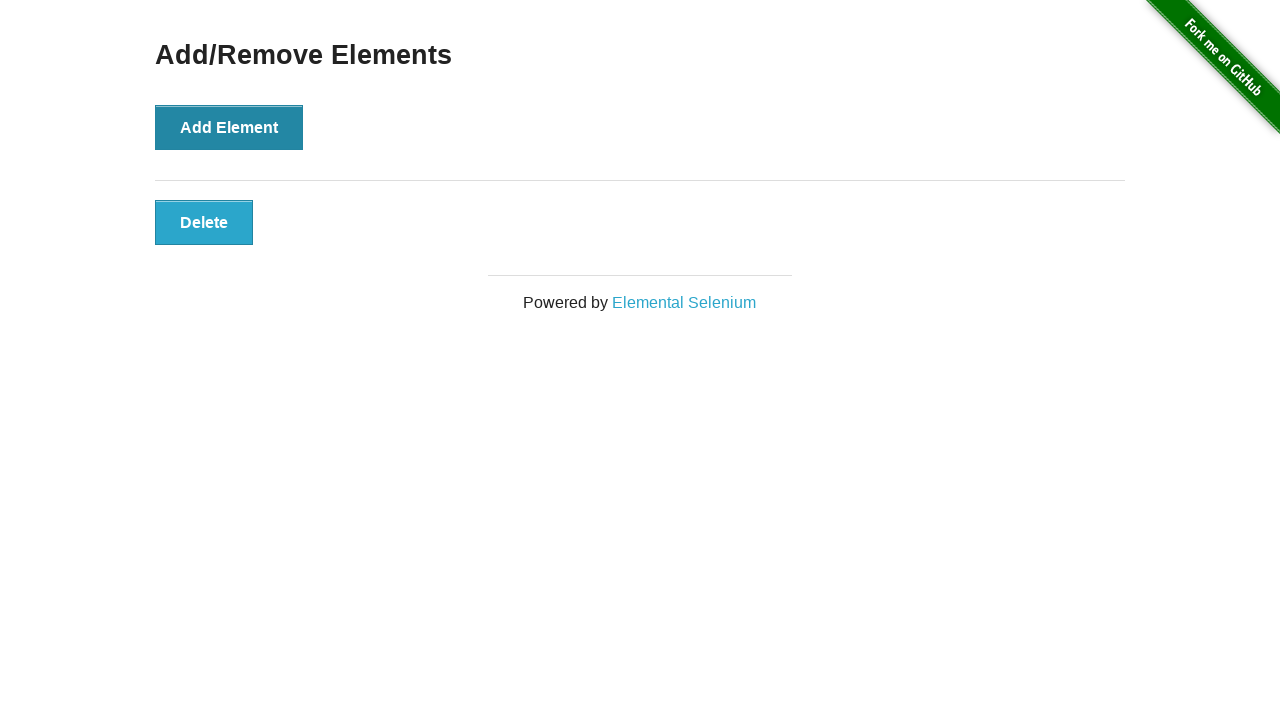

Clicked 'Delete' button to remove the element at (204, 222) on button[onclick='deleteElement()']
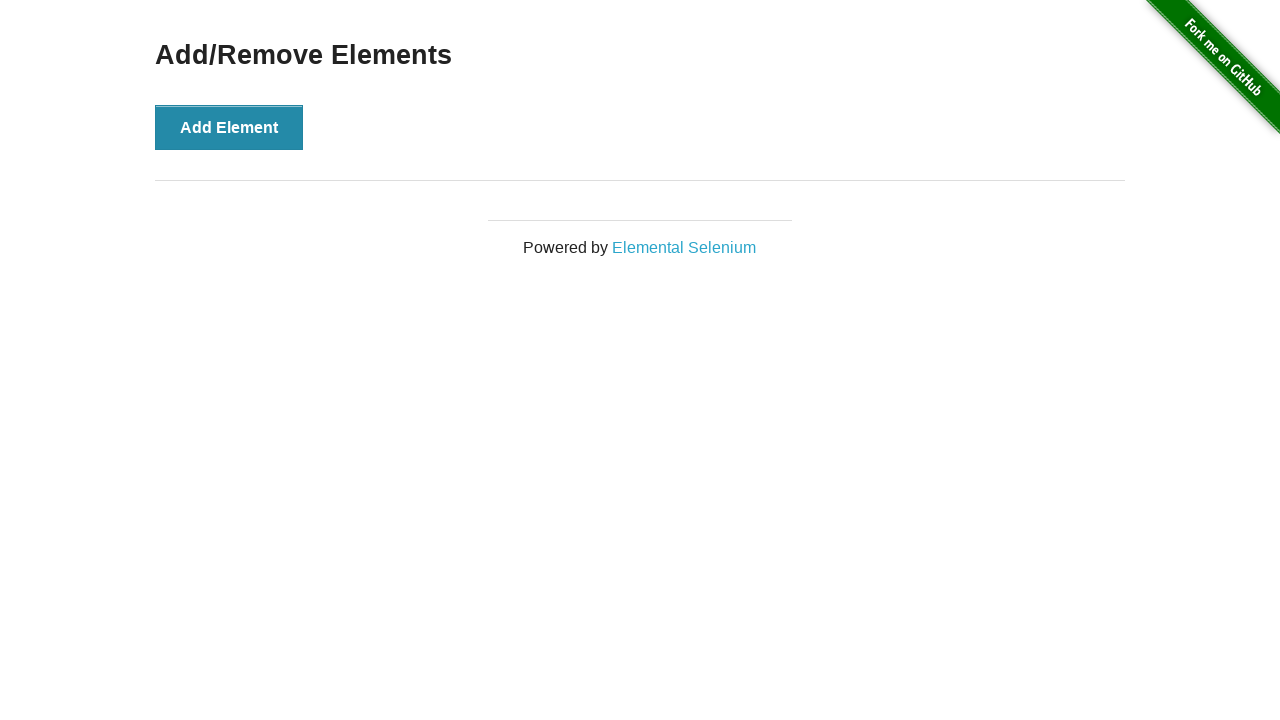

Verified that no delete buttons remain on the page
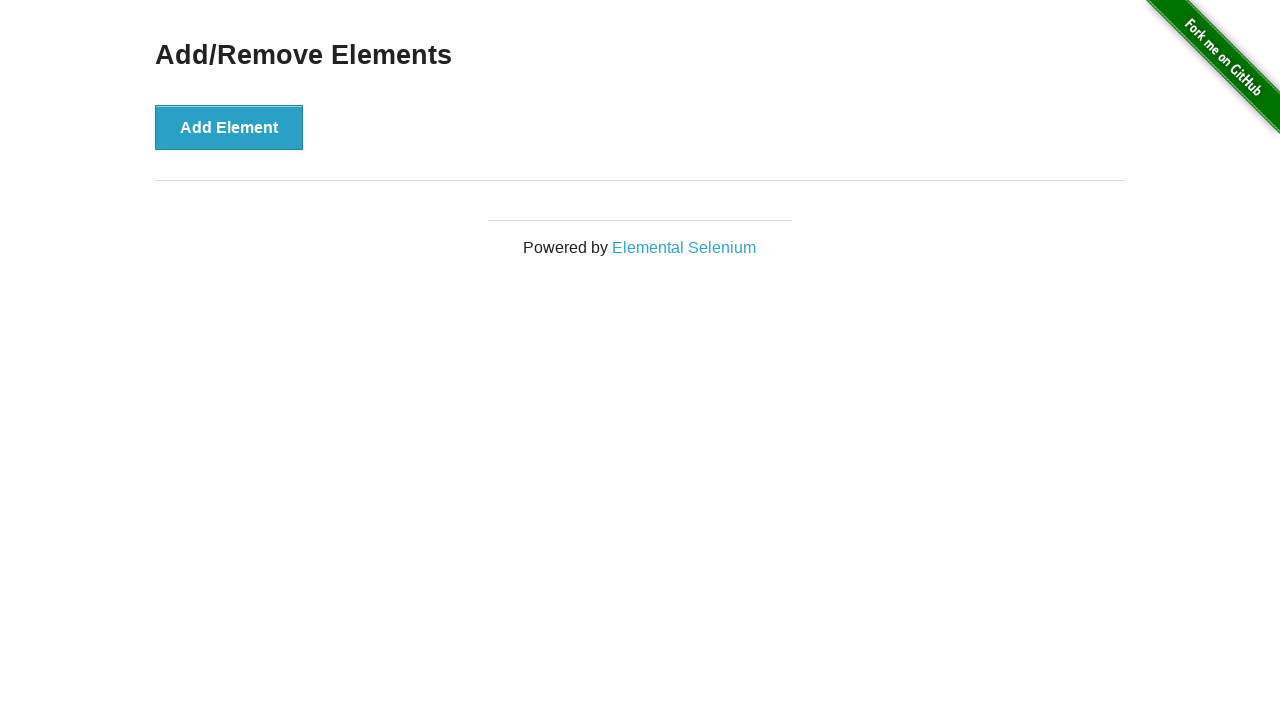

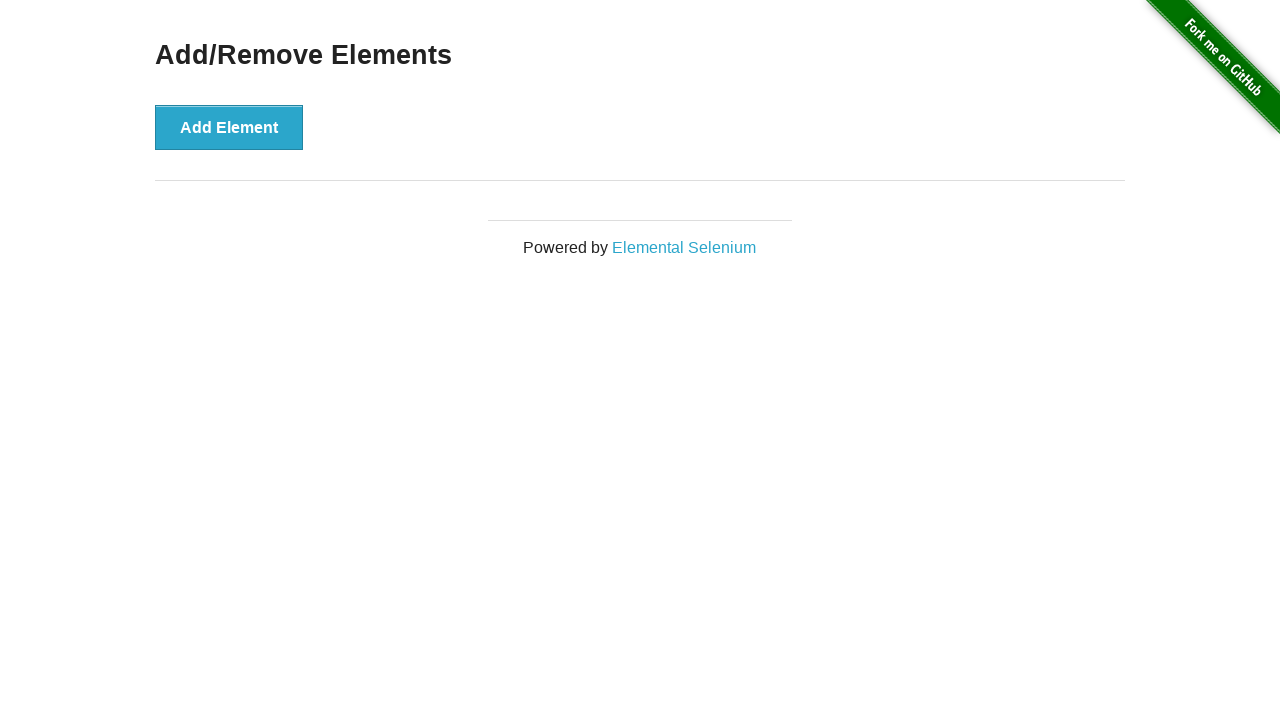